Tests the Selectable interaction feature on demoqa.com by navigating to the Interactions section, clicking on the Grid tab, selecting specific squares (One, Three, Five, Seven, Nine), and verifying that the correct elements are selected.

Starting URL: https://demoqa.com/

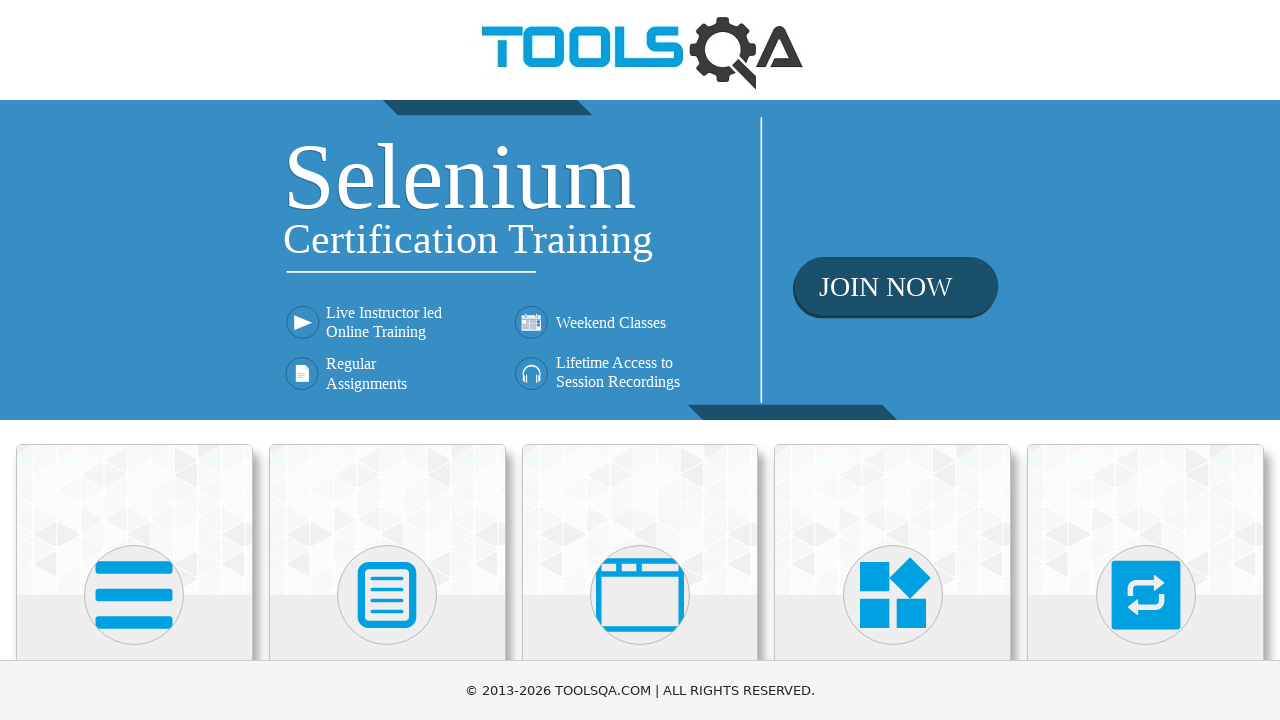

Clicked on Interactions category at (1146, 360) on xpath=//*[@class='card-body']/h5[contains(text(), 'Interactions')]
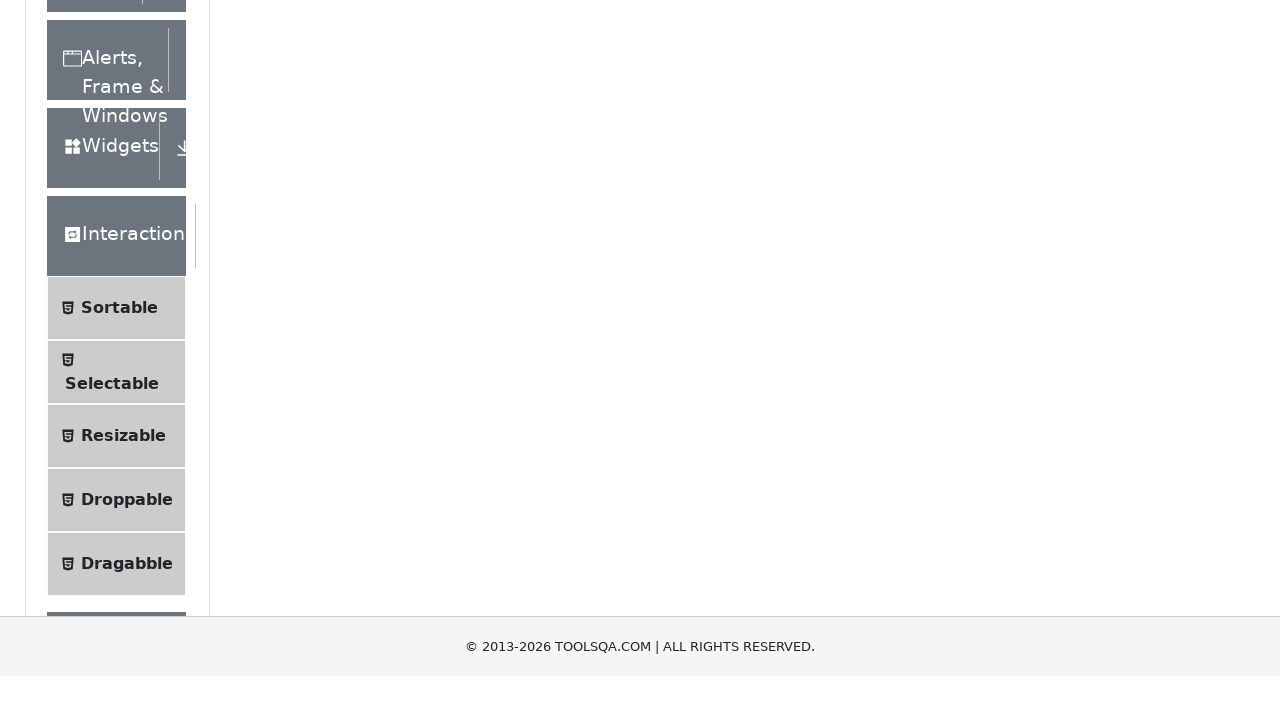

Clicked on Selectable section at (112, 360) on xpath=//*[@class='text'][contains(text(), 'Selectable')]
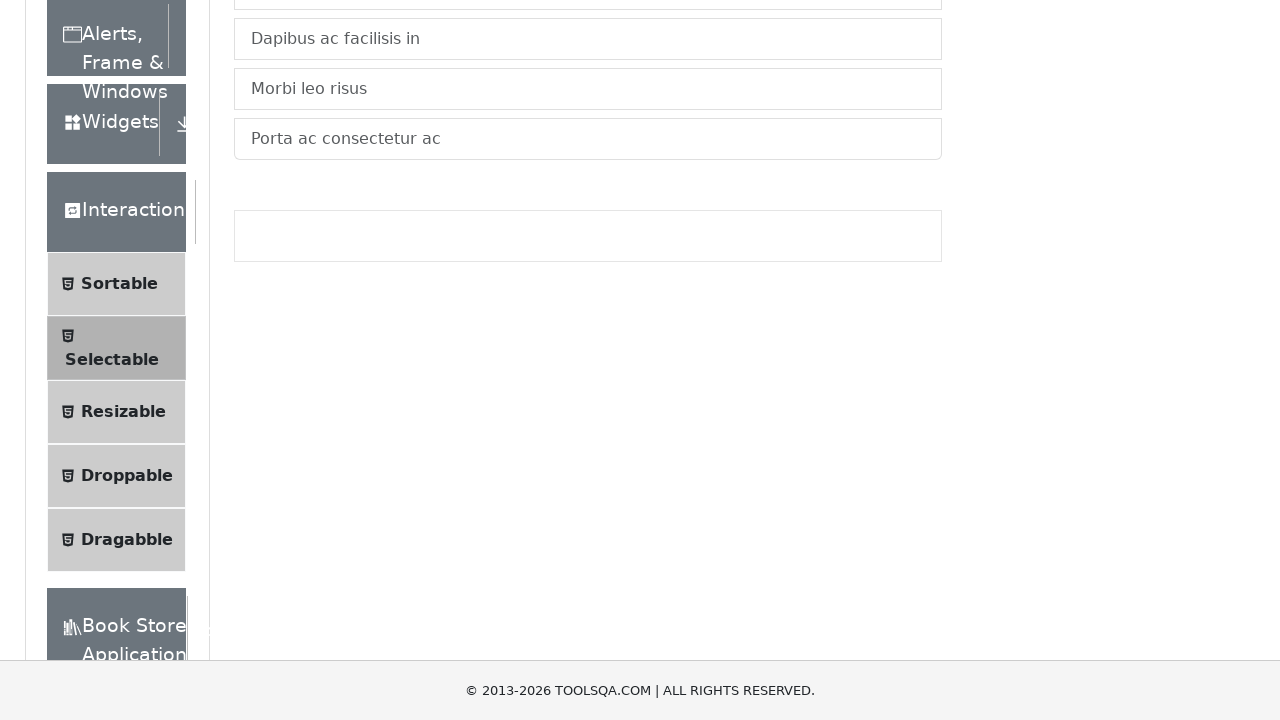

Clicked on Grid tab at (328, 244) on #demo-tab-grid
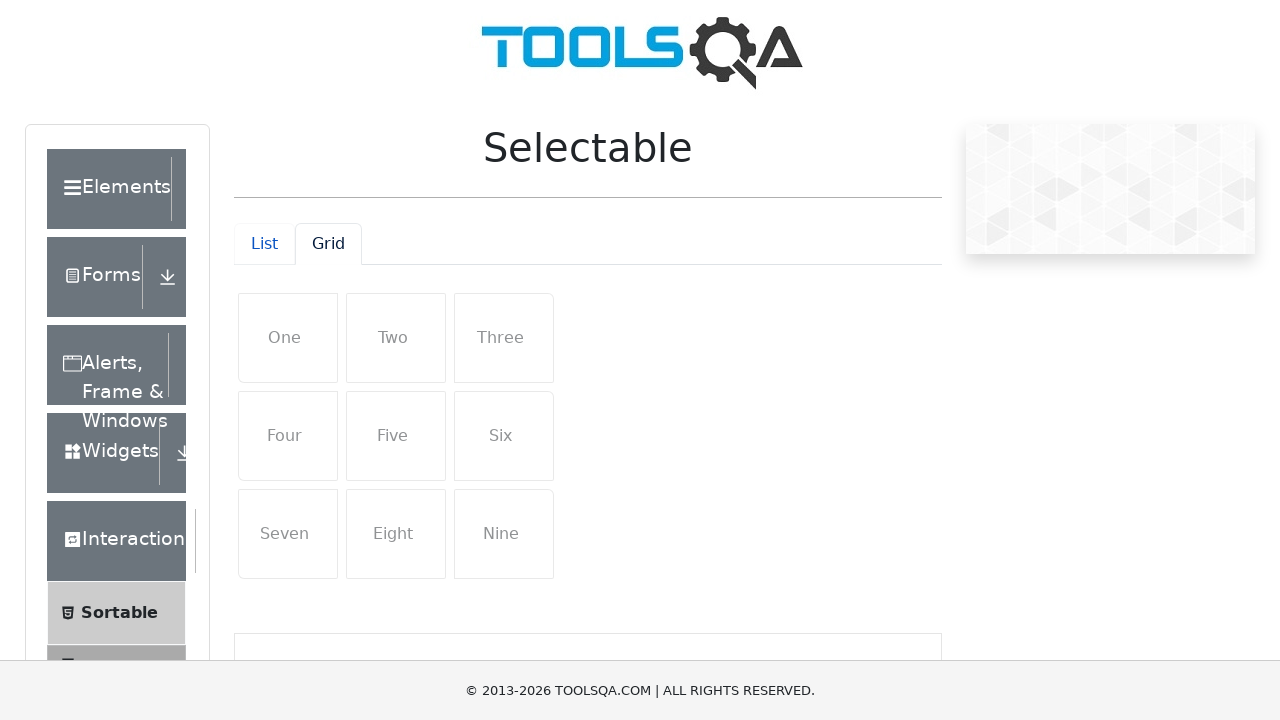

Grid tab pane loaded and became visible
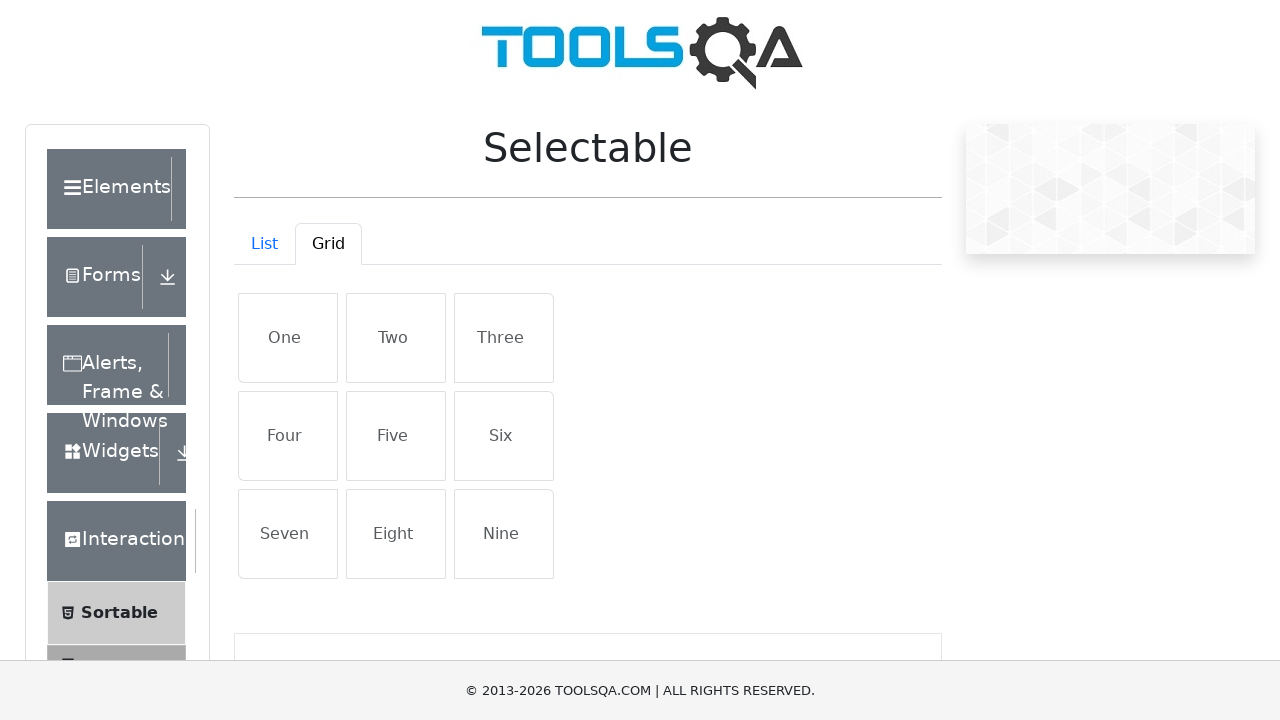

Selected square 'One' at (288, 338) on //li[contains(text(), 'One')]
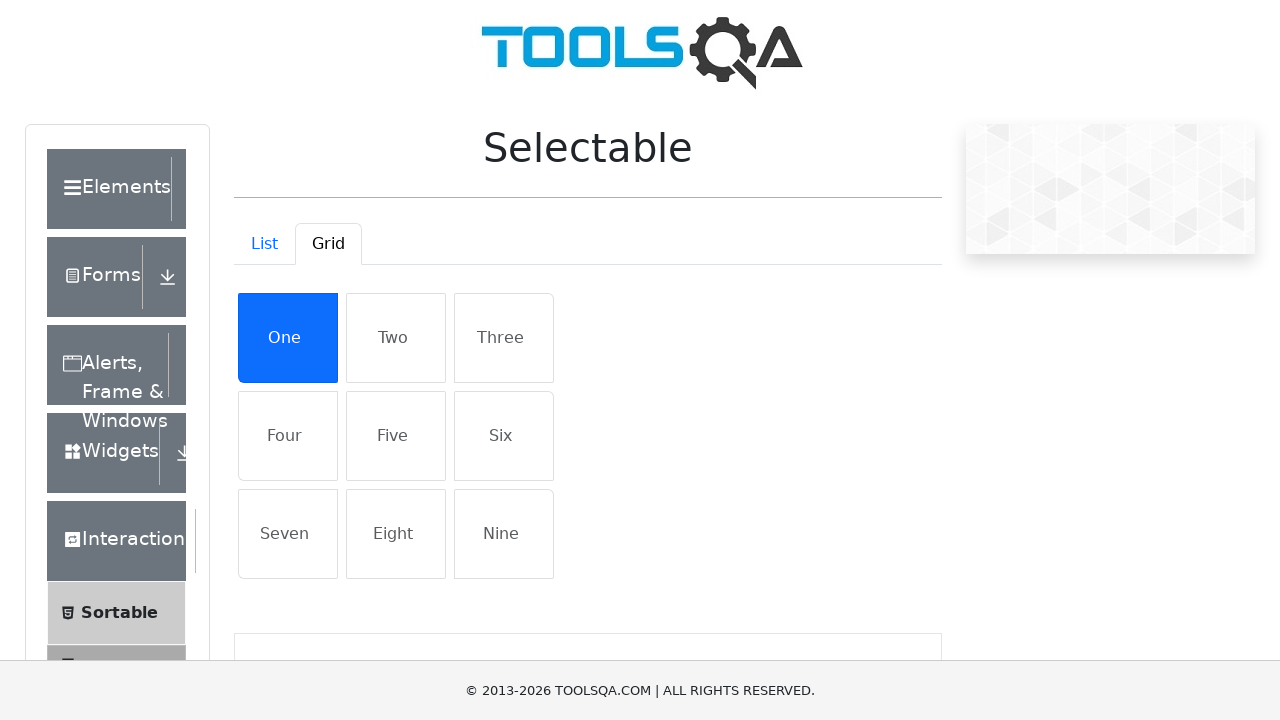

Selected square 'Three' at (504, 338) on //li[contains(text(), 'Three')]
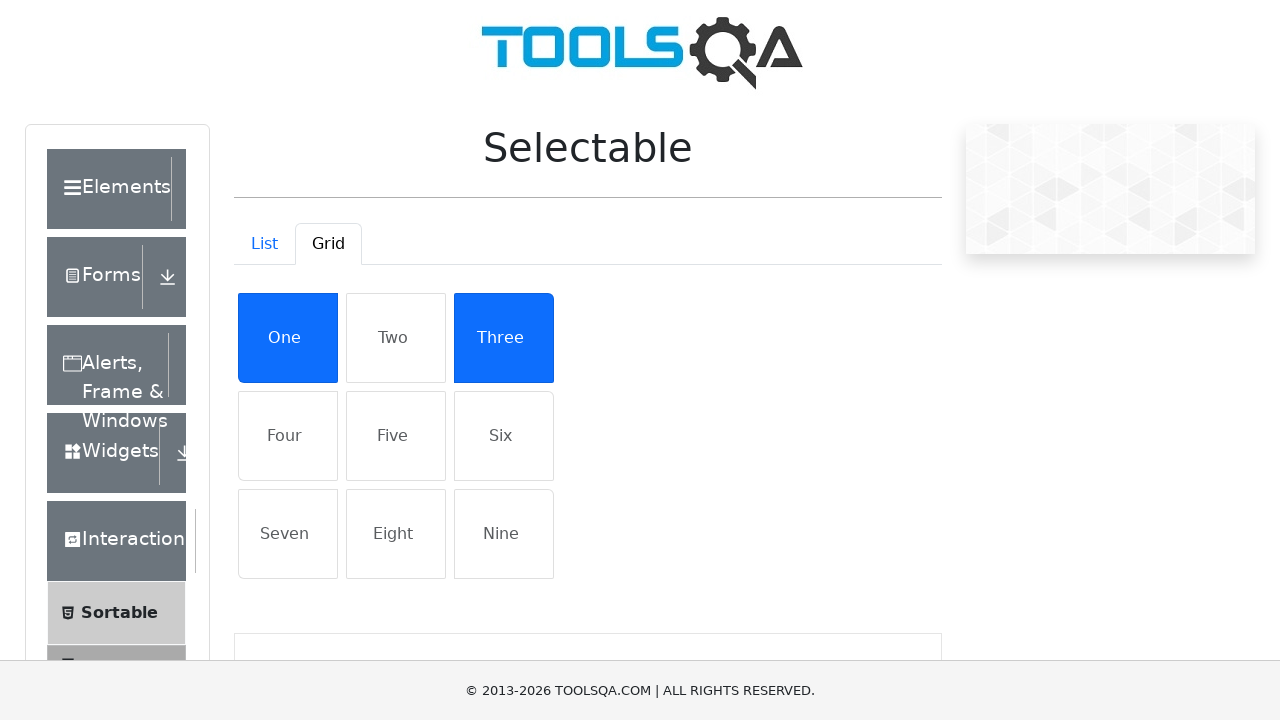

Selected square 'Five' at (396, 436) on //li[contains(text(), 'Five')]
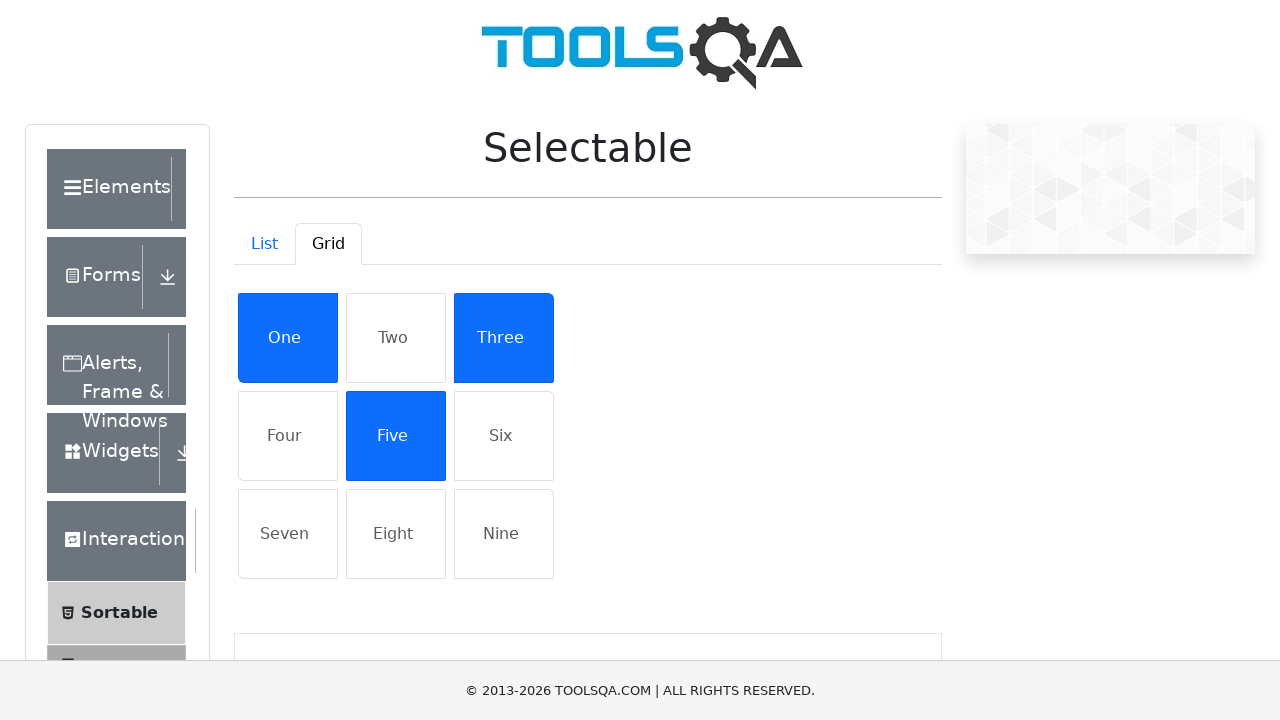

Selected square 'Seven' at (288, 534) on //li[contains(text(), 'Seven')]
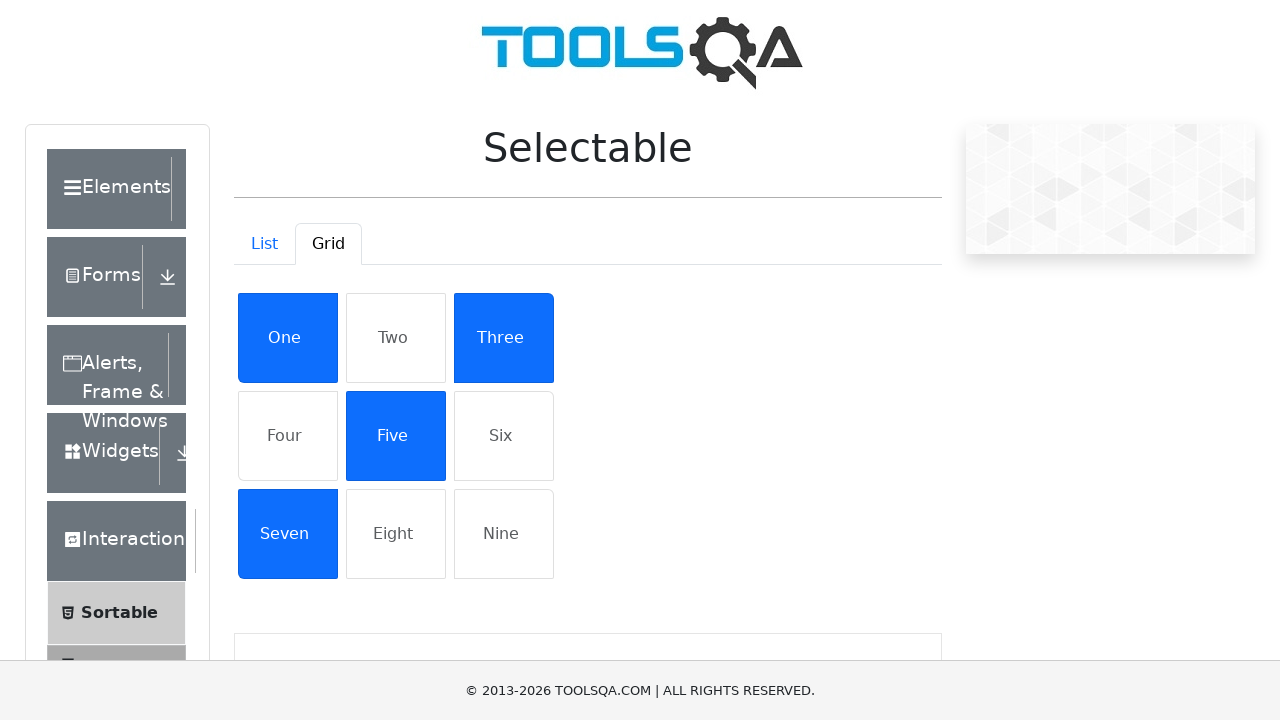

Selected square 'Nine' at (504, 534) on //li[contains(text(), 'Nine')]
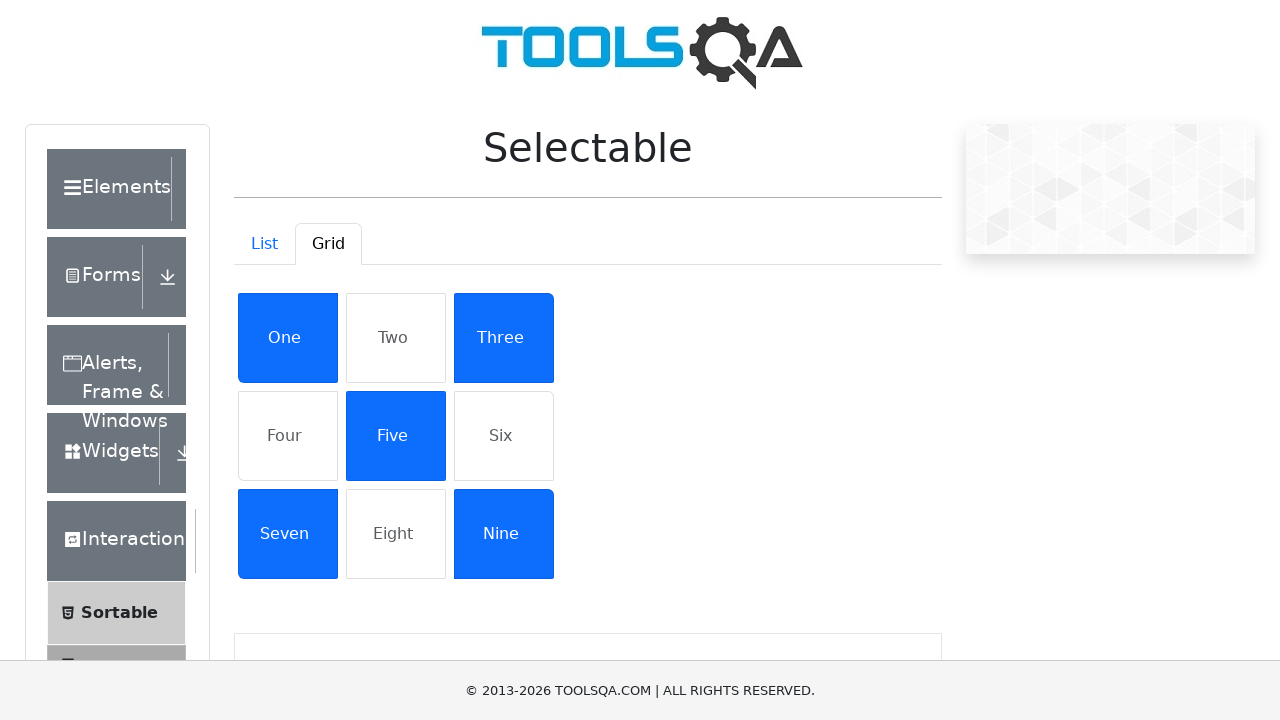

Located all active/selected elements in the grid
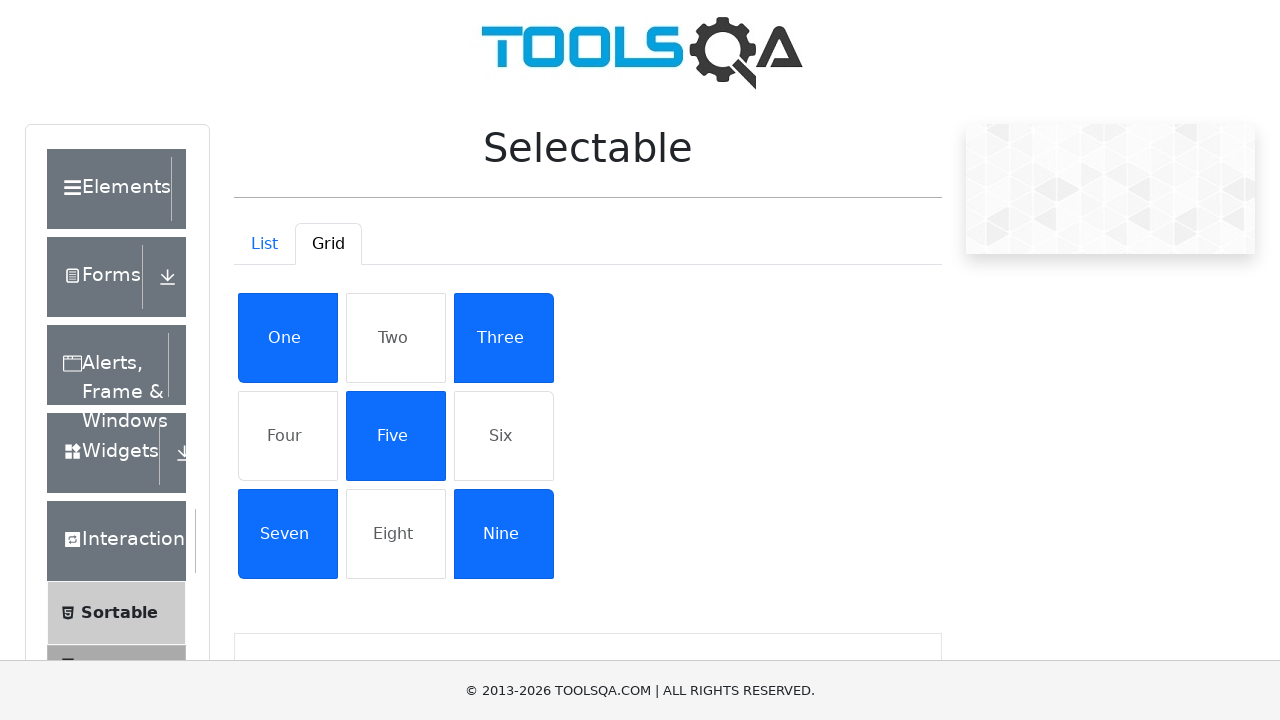

Verified that exactly 5 squares are selected
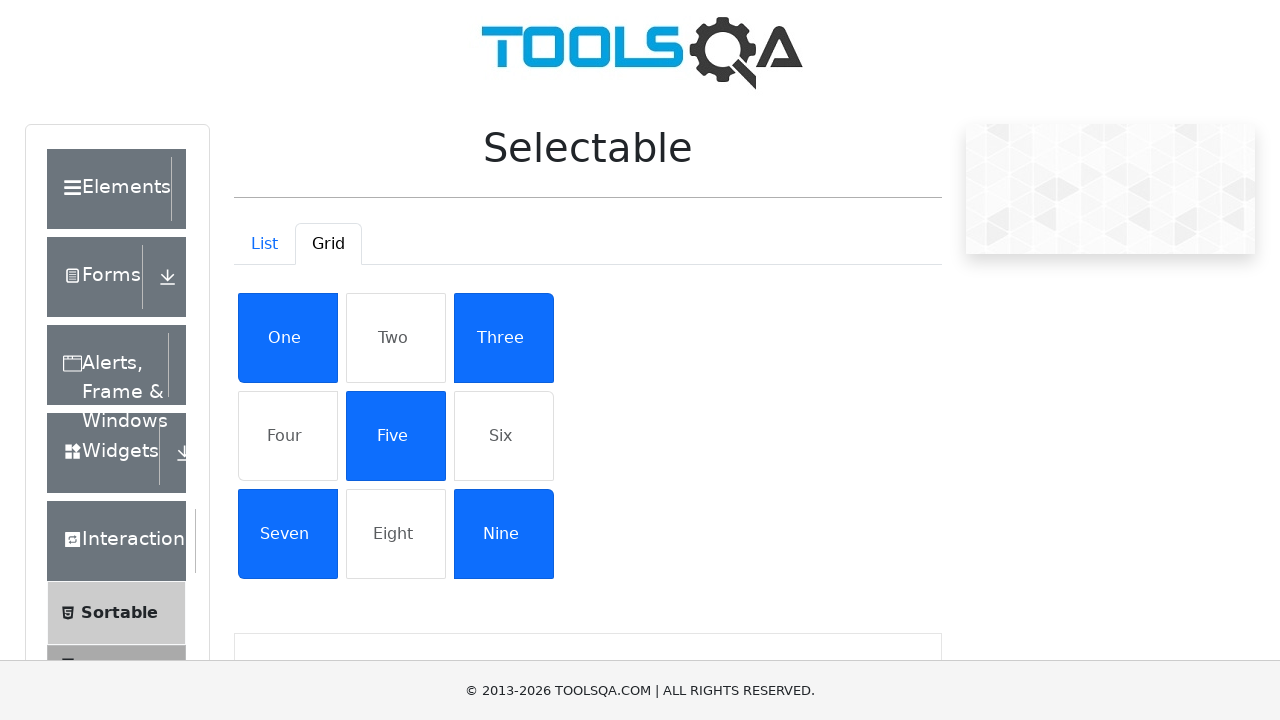

Verified selected element at index 0 is 'One'
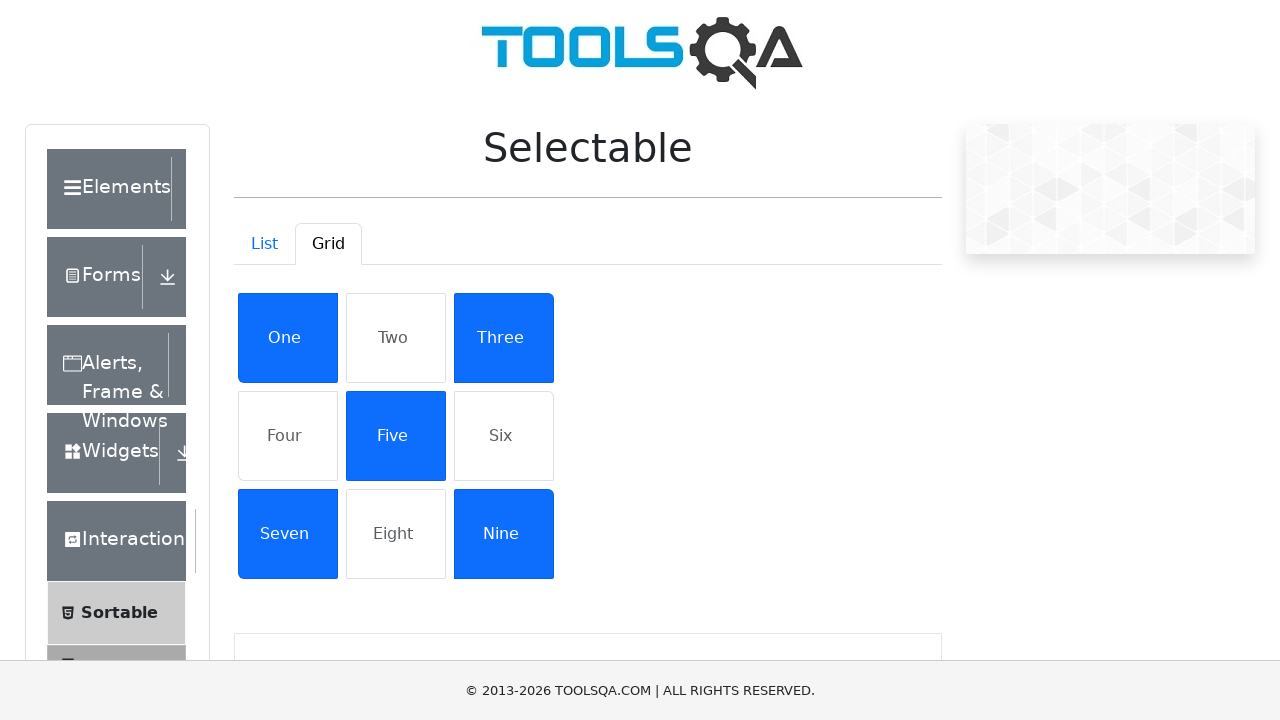

Verified selected element at index 1 is 'Three'
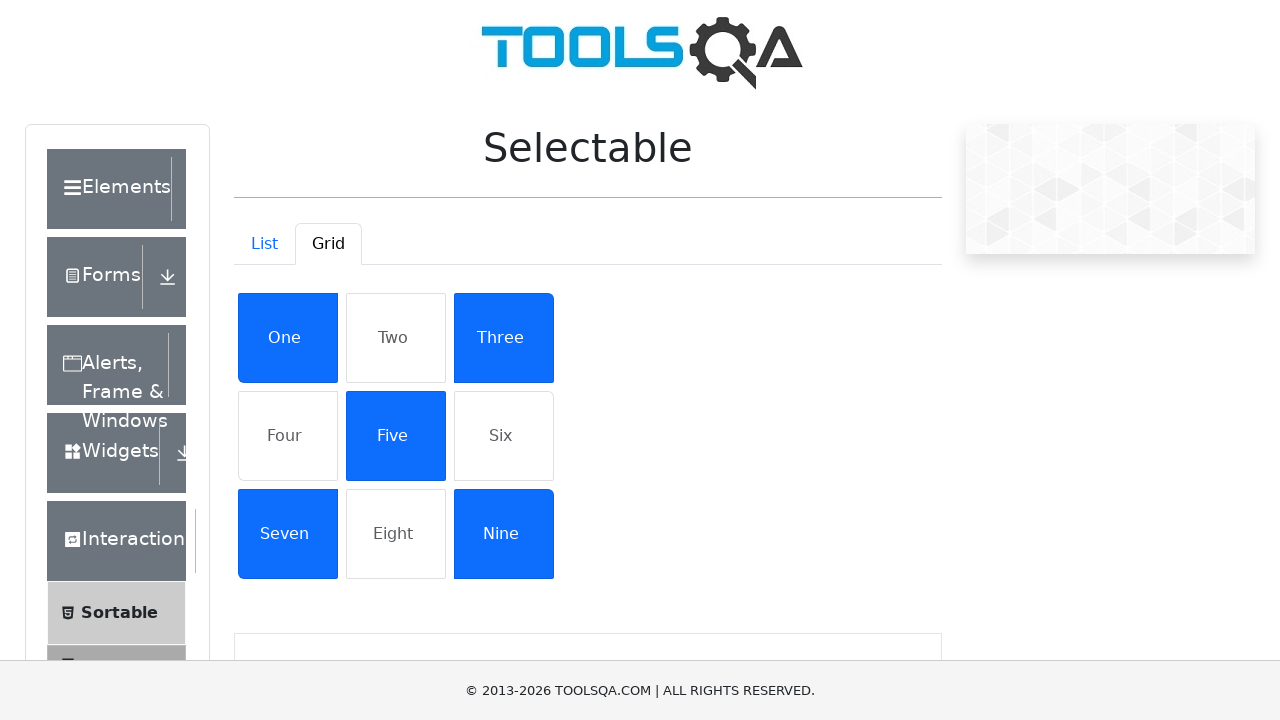

Verified selected element at index 2 is 'Five'
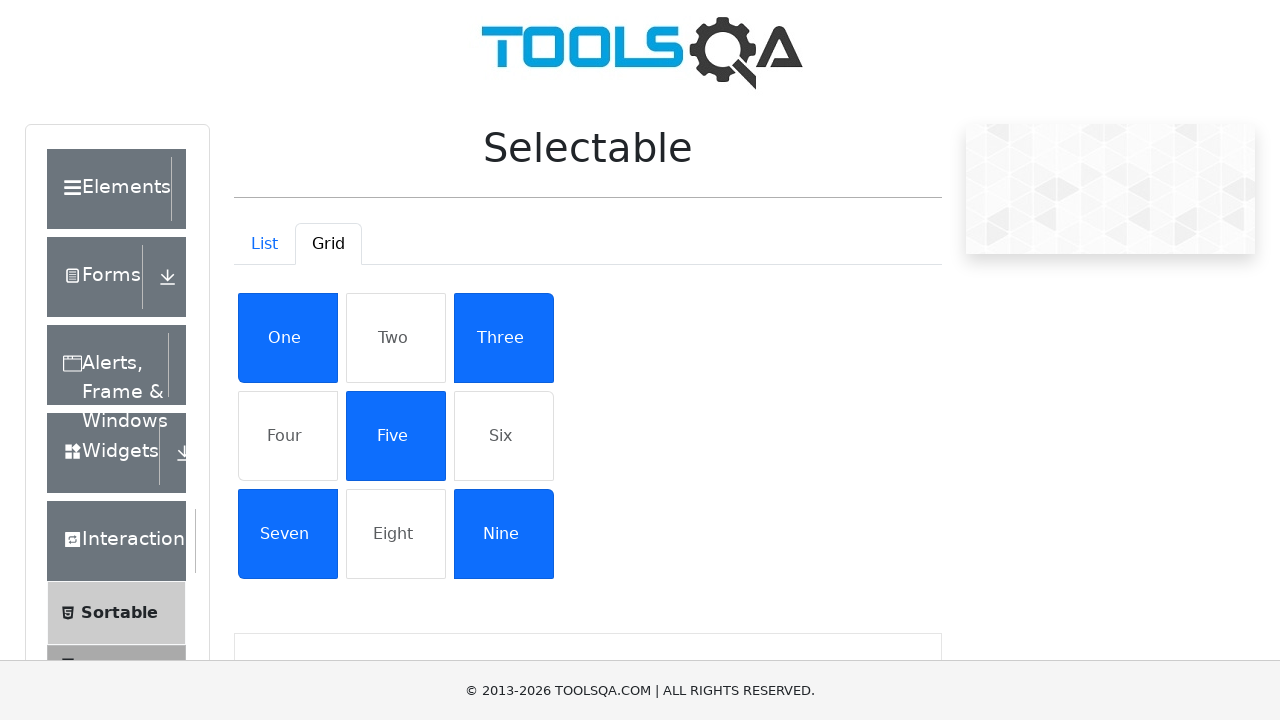

Verified selected element at index 3 is 'Seven'
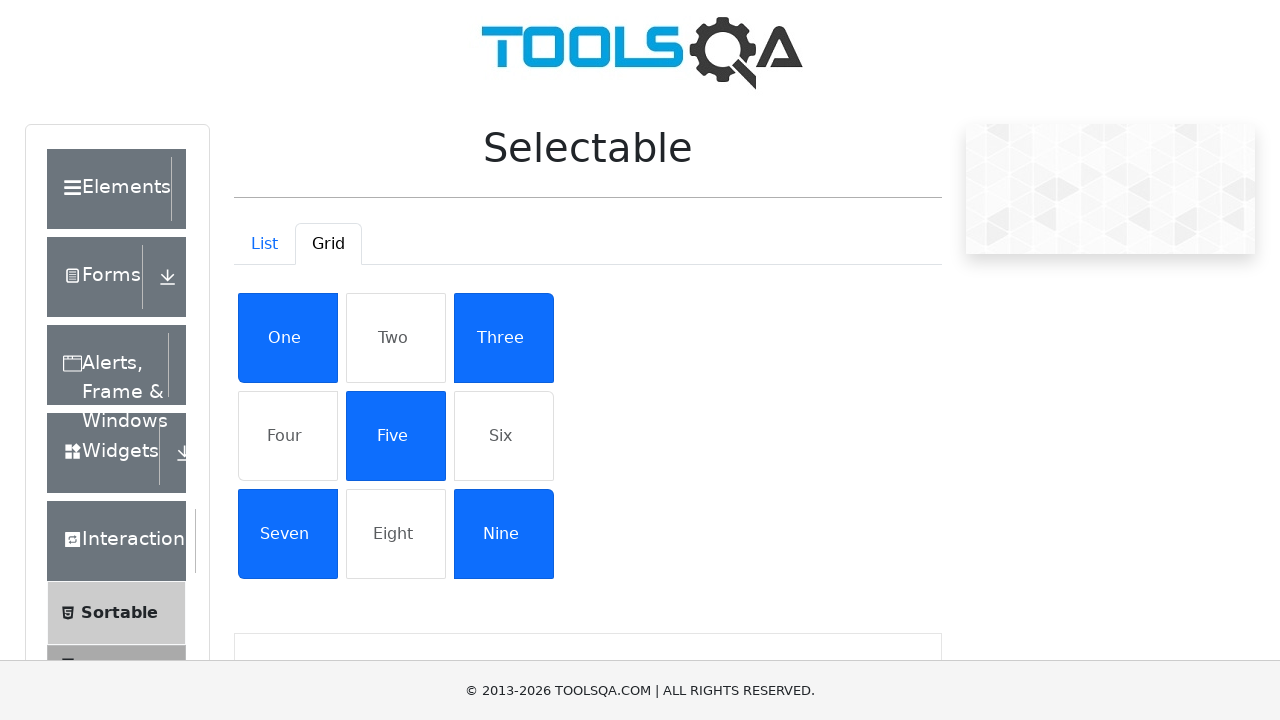

Verified selected element at index 4 is 'Nine'
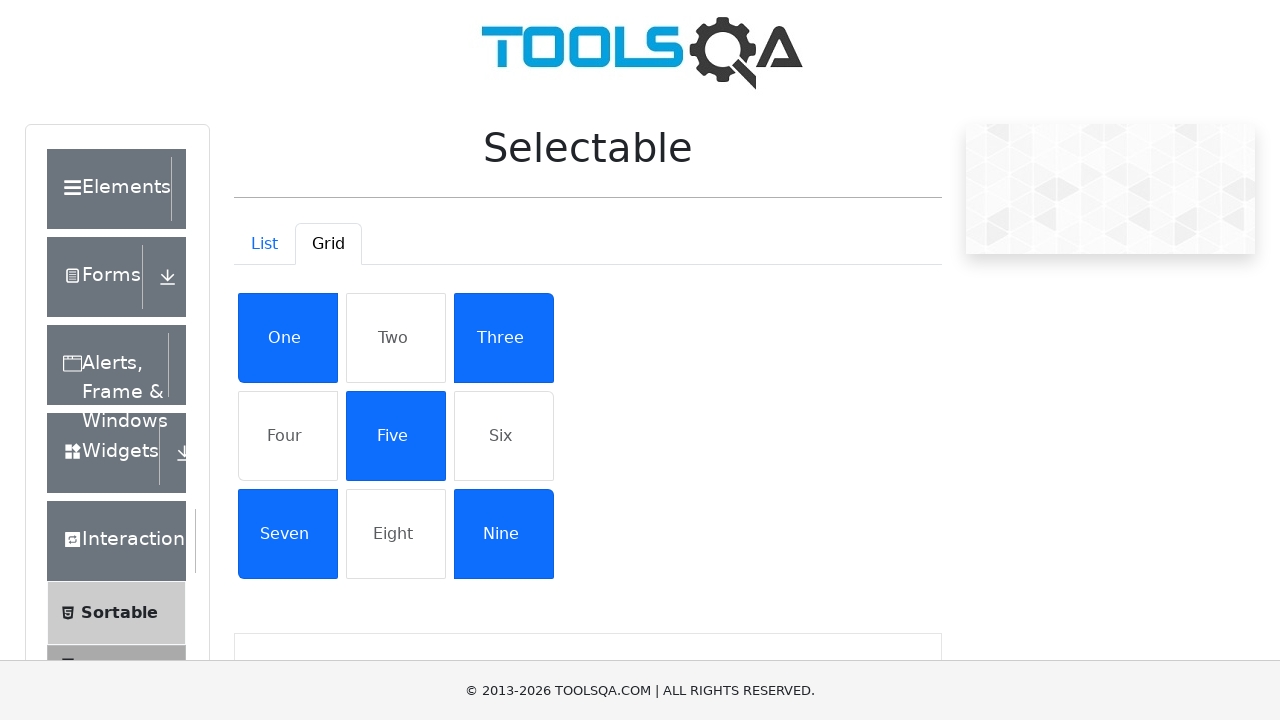

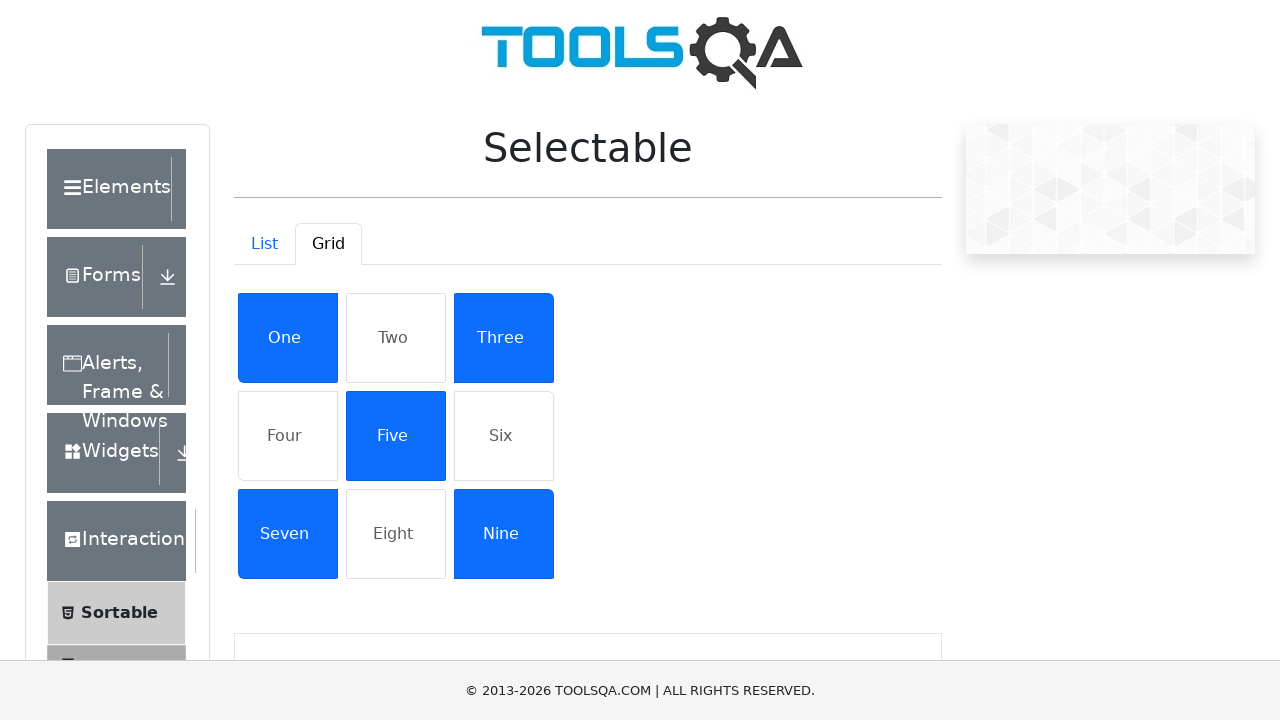